Tests login form validation with invalid credentials by entering username and password combinations that don't match any user

Starting URL: https://www.saucedemo.com/

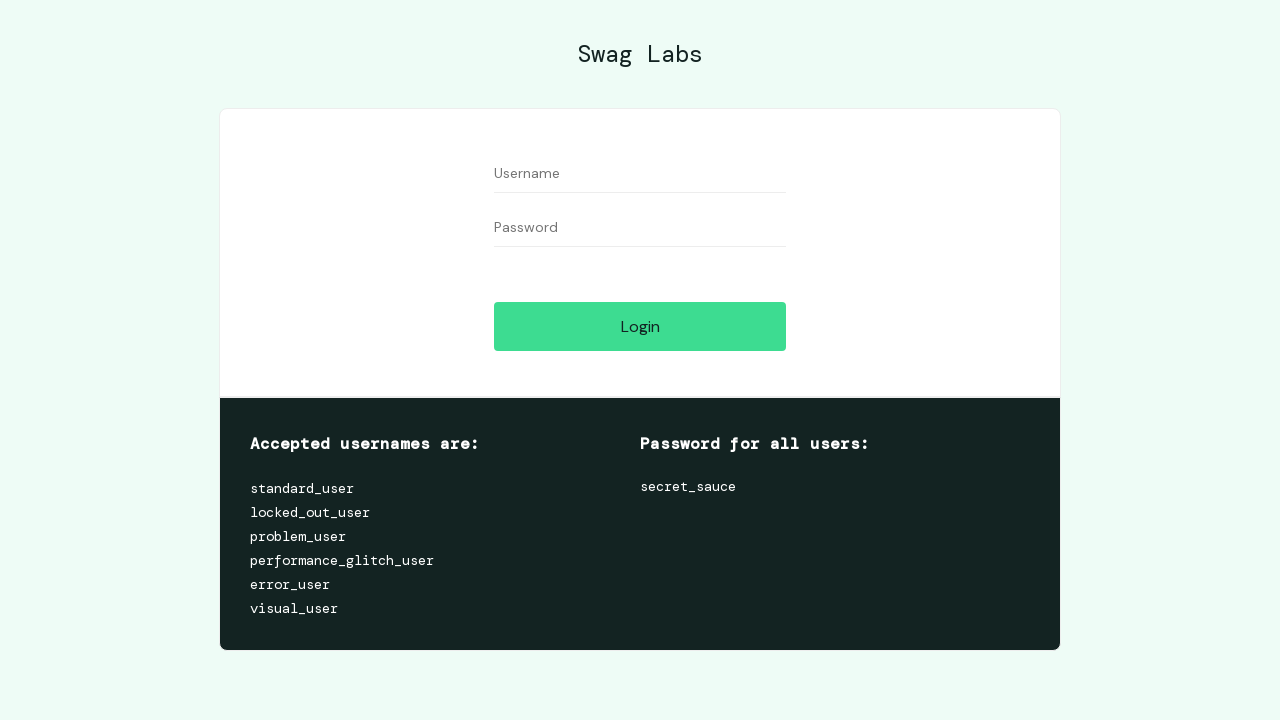

Waited for username input field to load
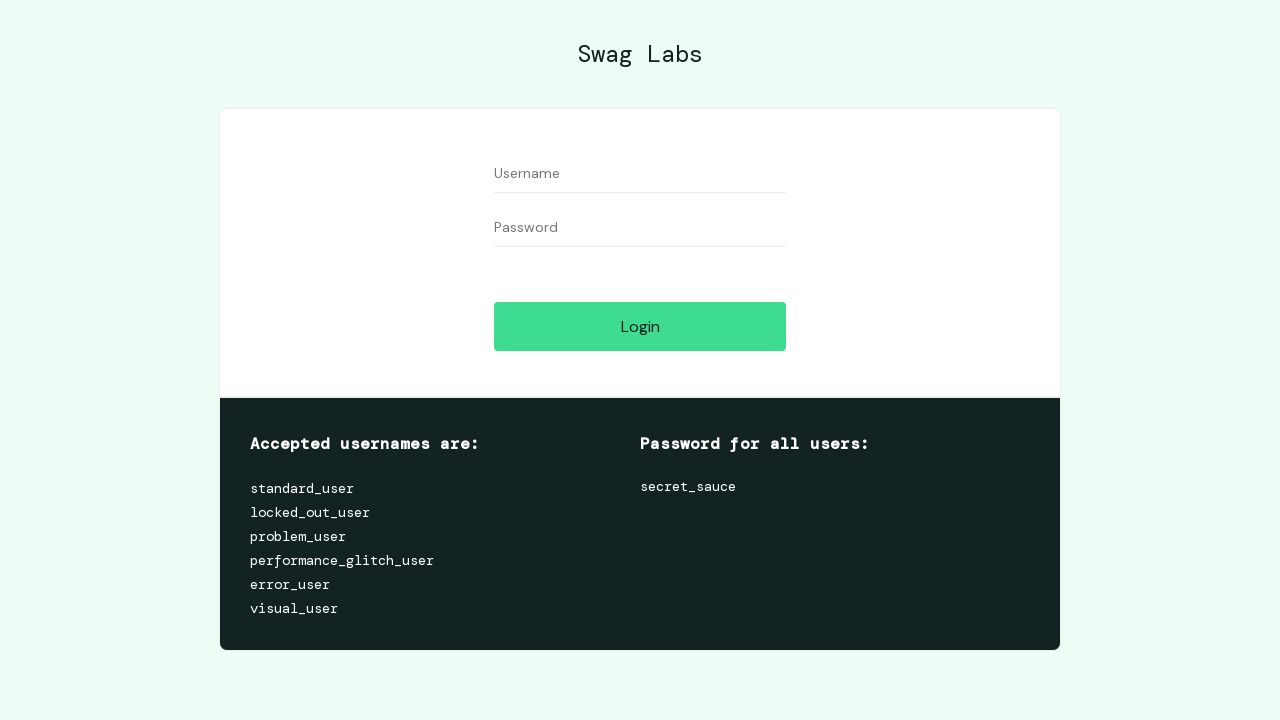

Waited for password input field to load
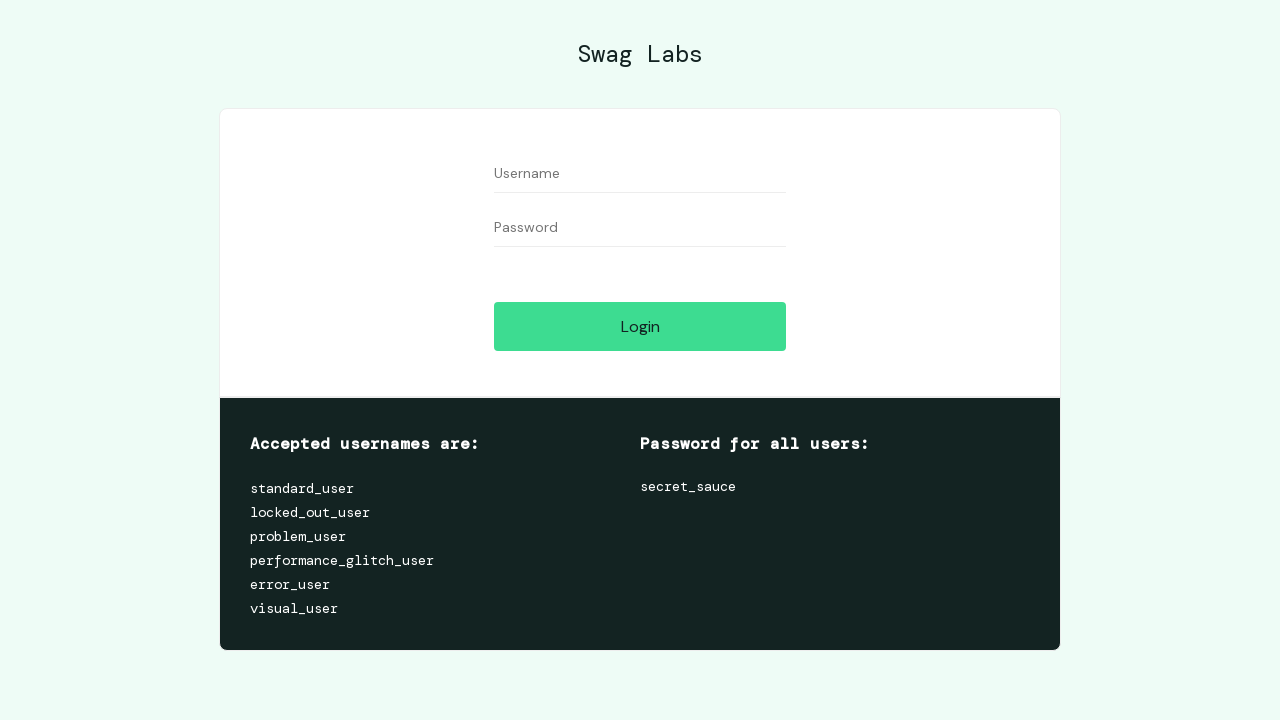

Entered invalid username 'randomuser789' in login form on #user-name
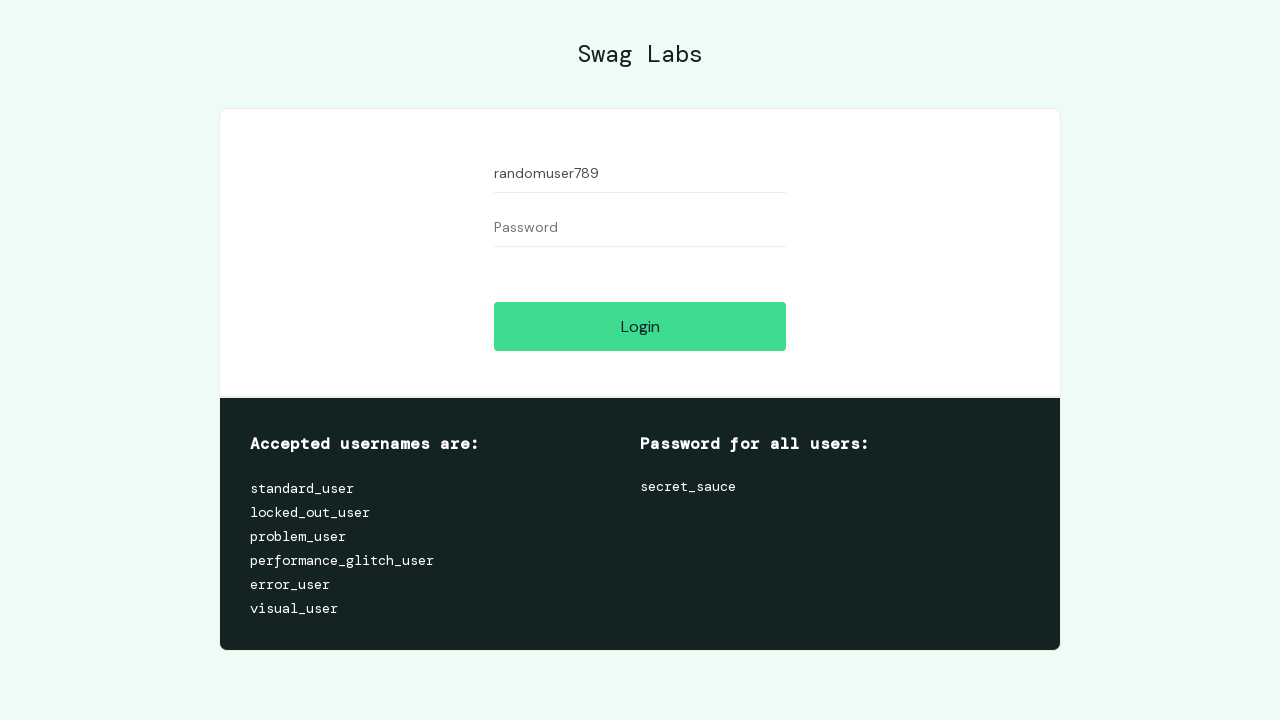

Entered invalid password 'invalidpass456' in login form on #password
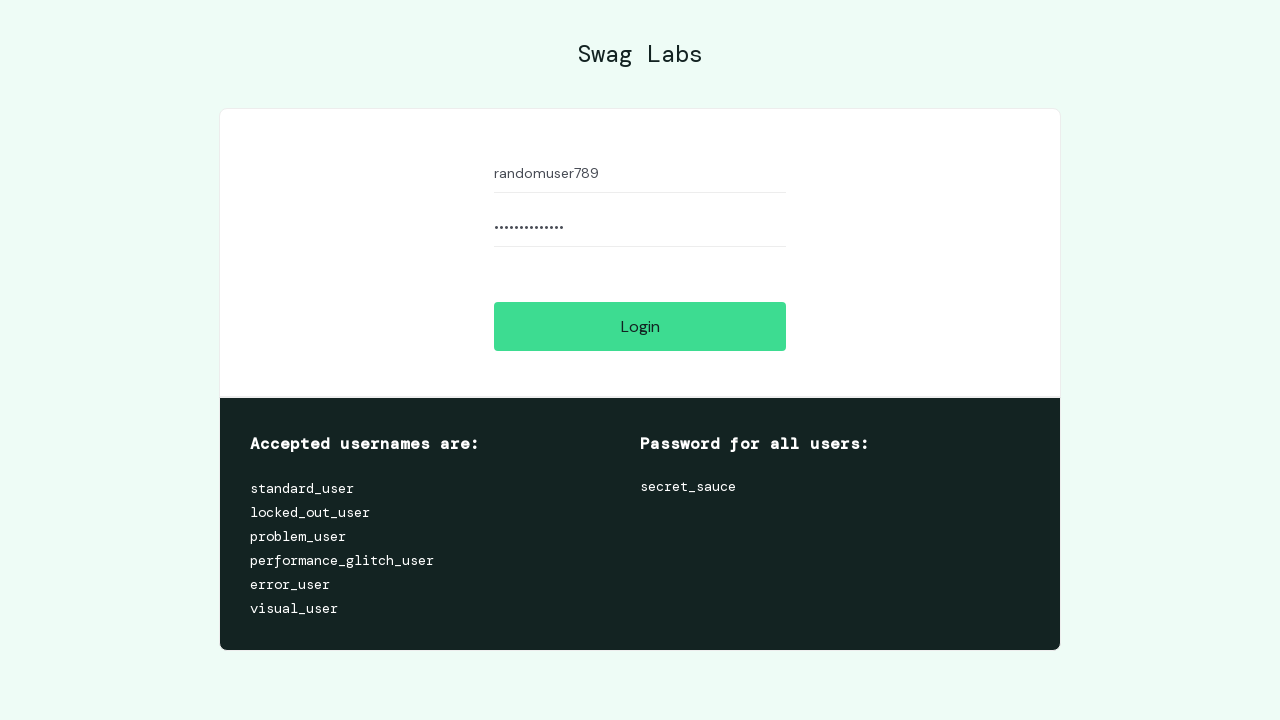

Clicked login button with invalid credentials at (640, 326) on #login-button
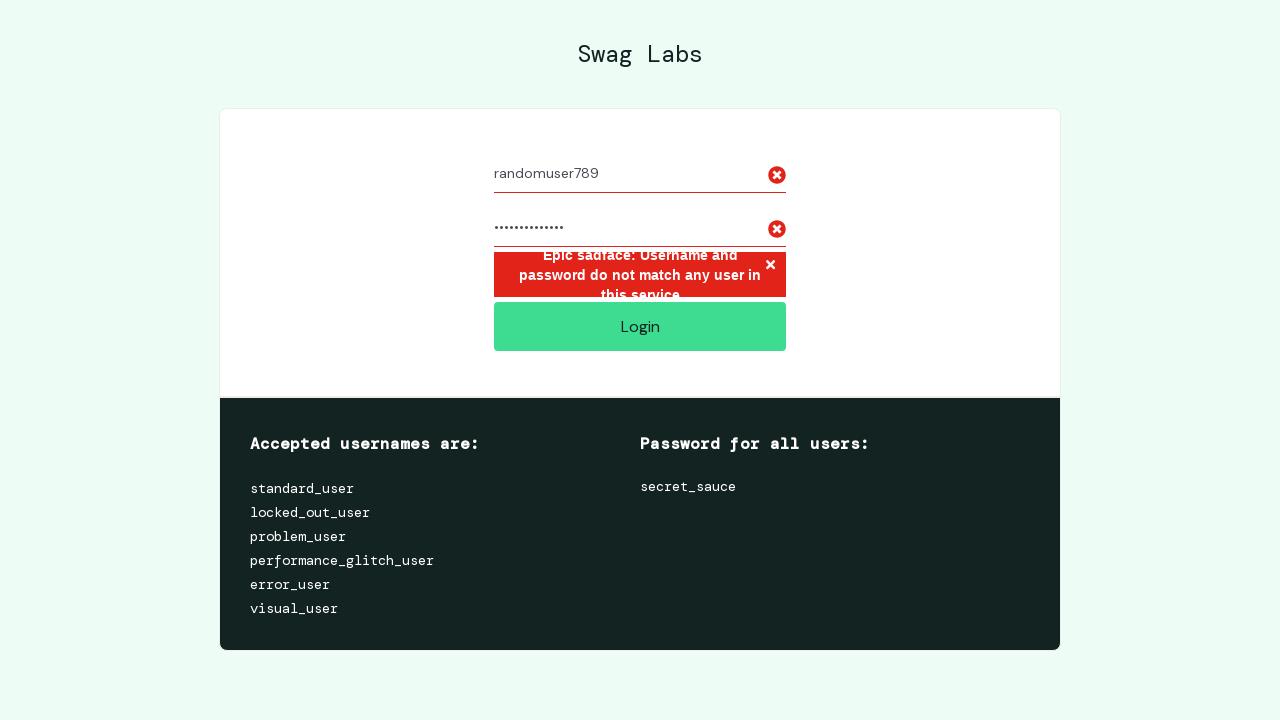

Error message element appeared after failed login attempt
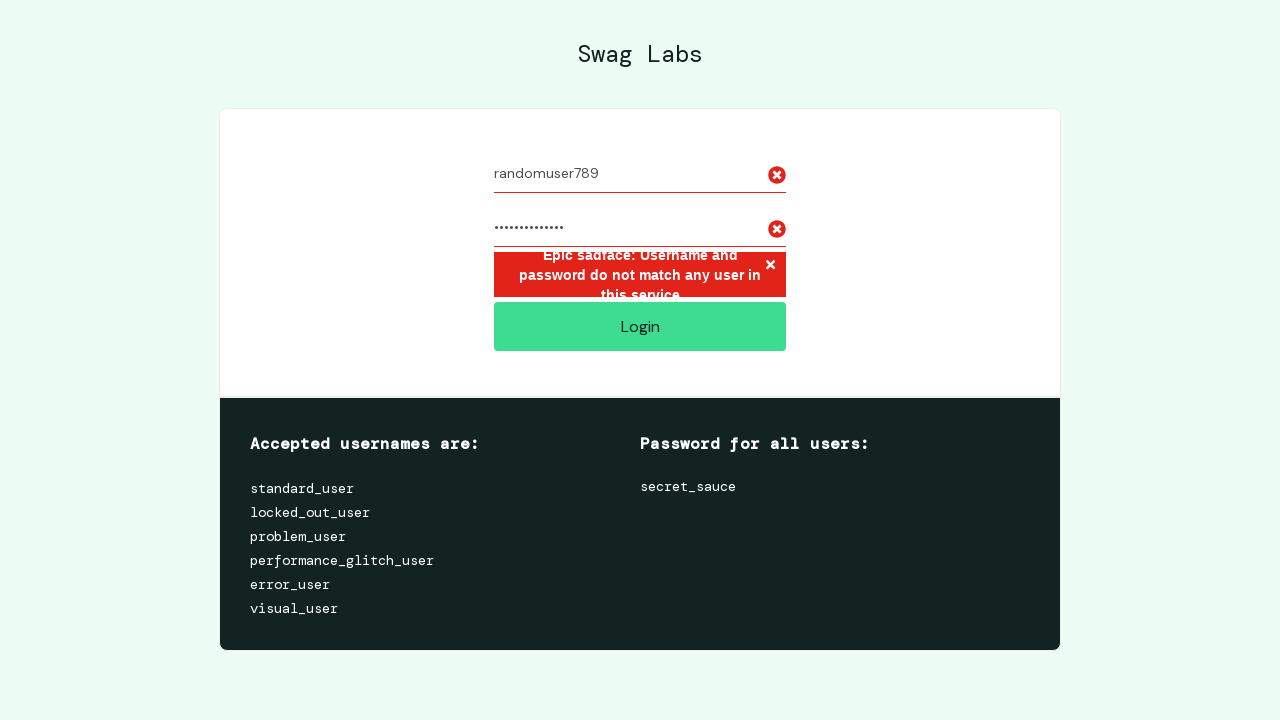

Verified error message matches expected text for invalid credentials
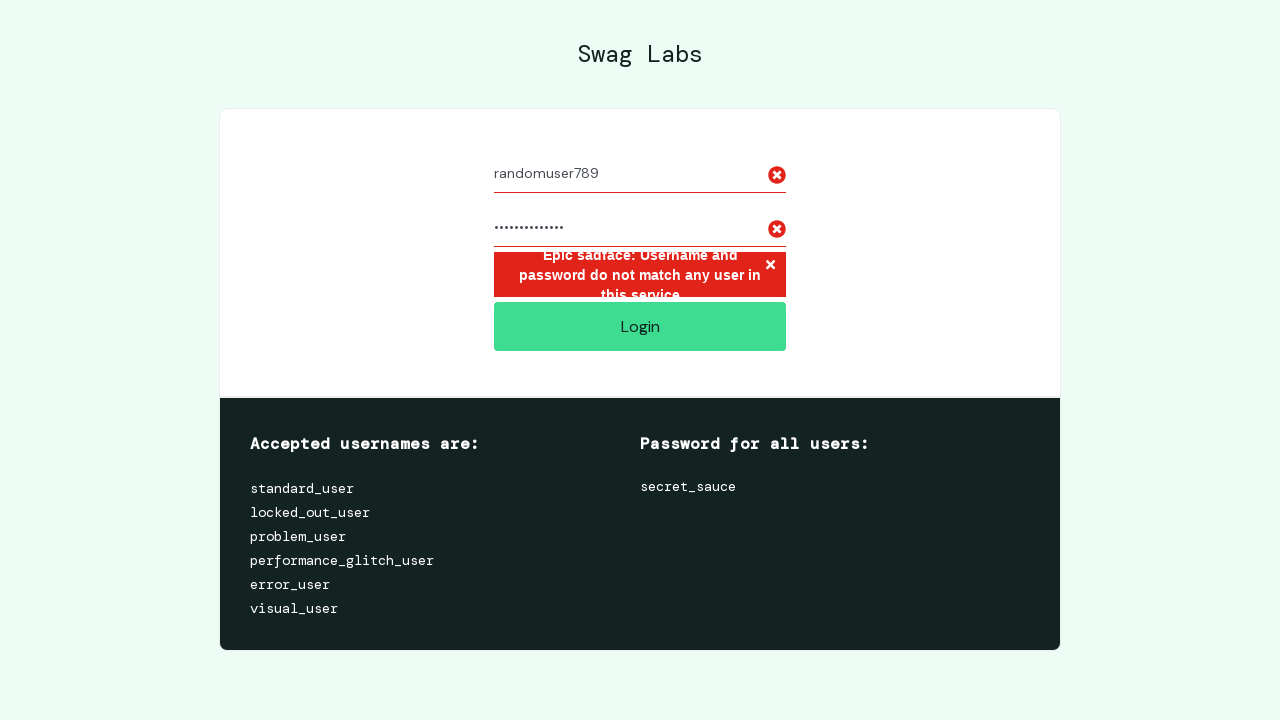

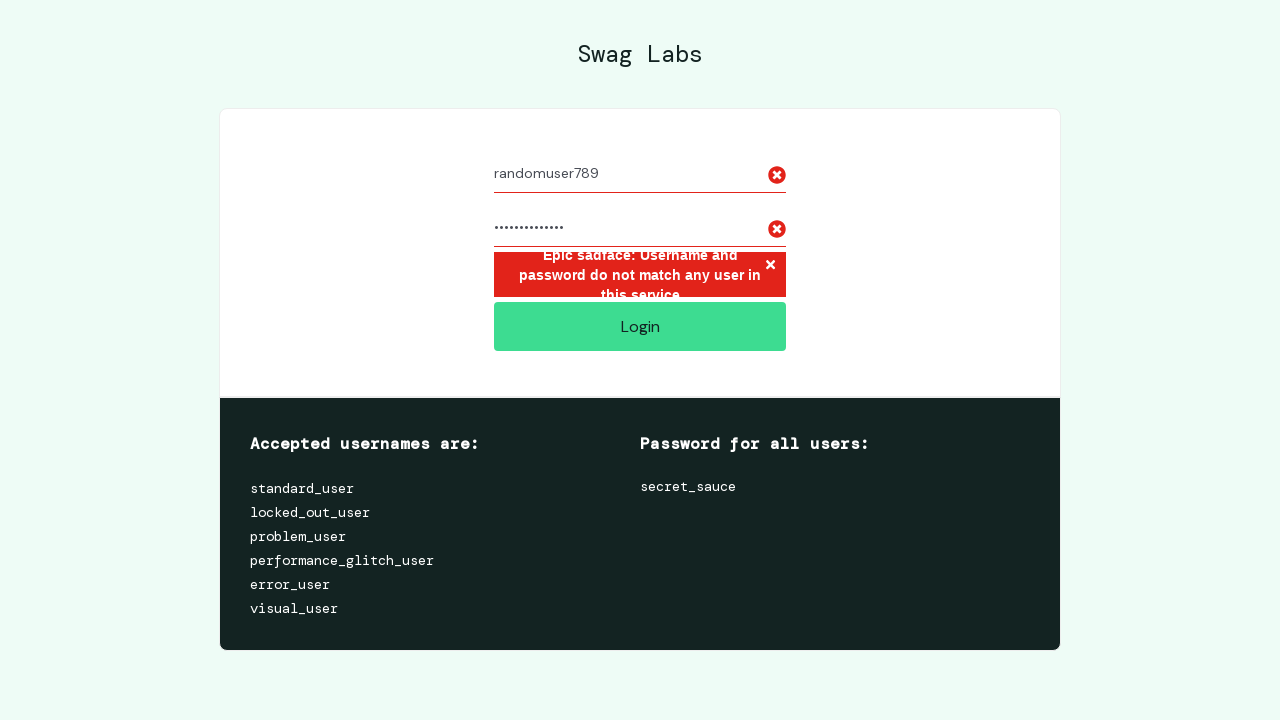